Fills out the purchase form with passenger and payment information and submits the booking

Starting URL: https://blazedemo.com/purchase.php

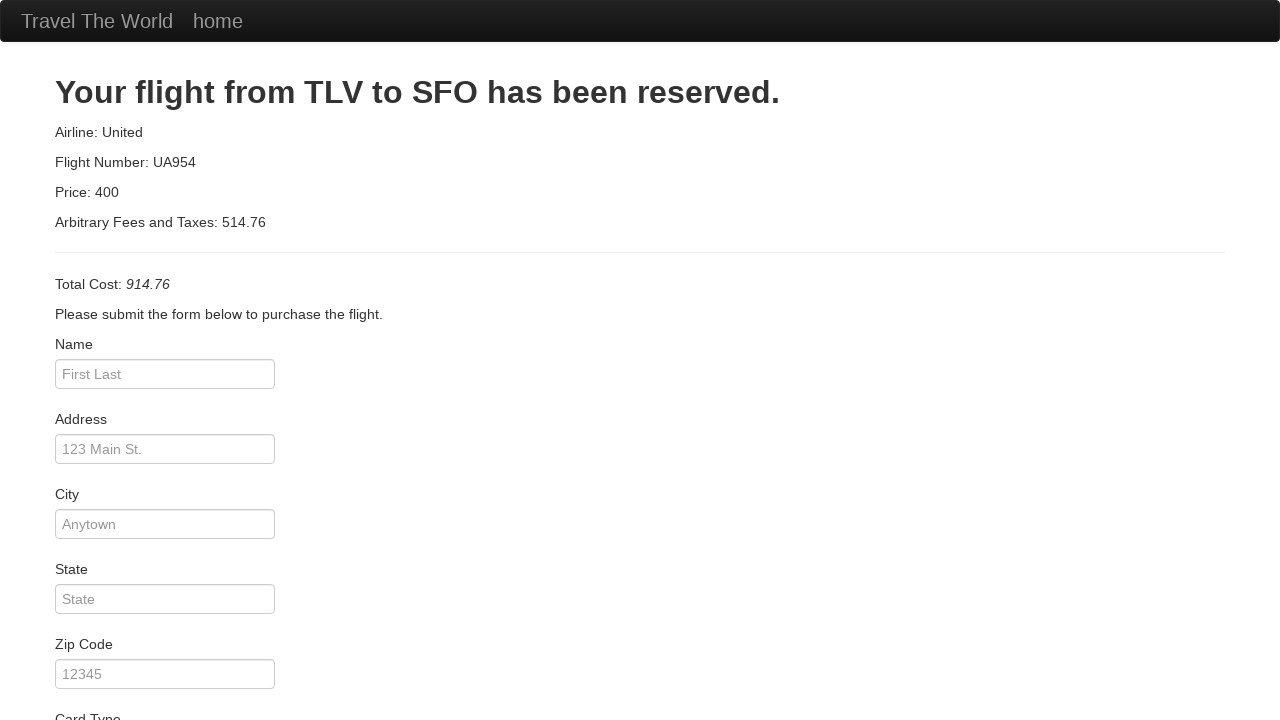

Filled passenger name field with 'John Smith' on input[name='inputName']
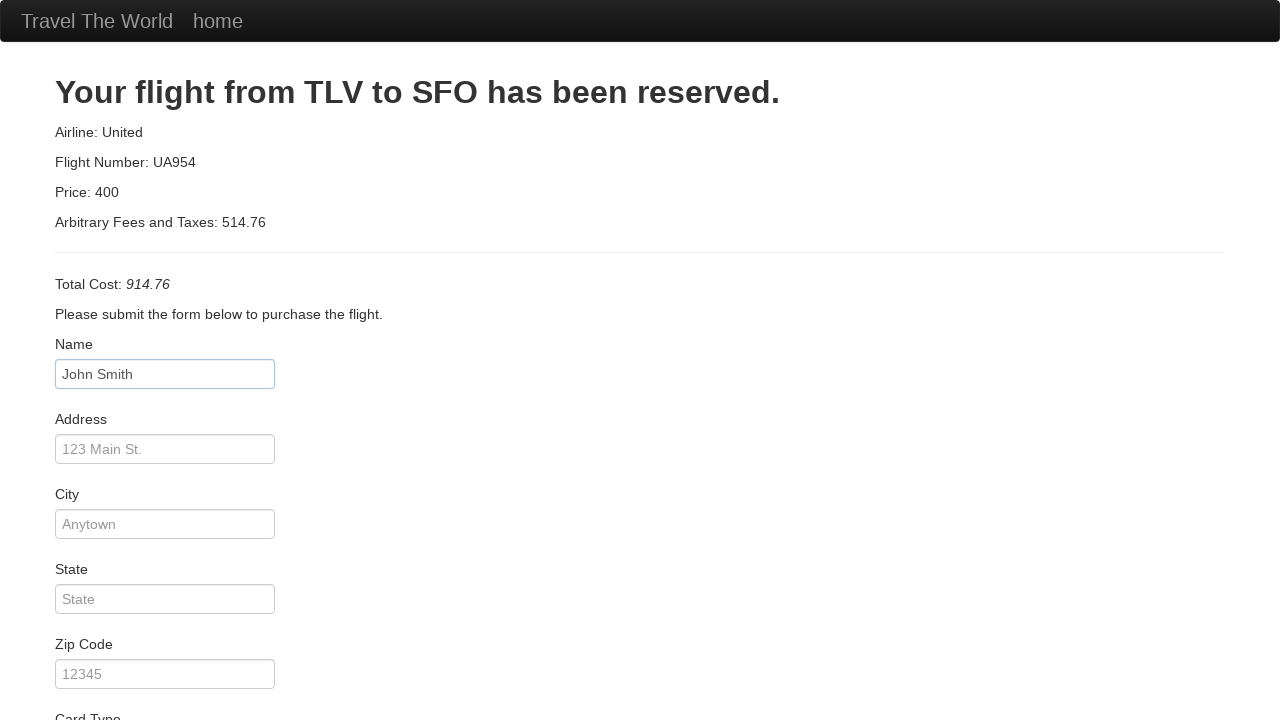

Filled address field with '123 Main Street' on input[name='address']
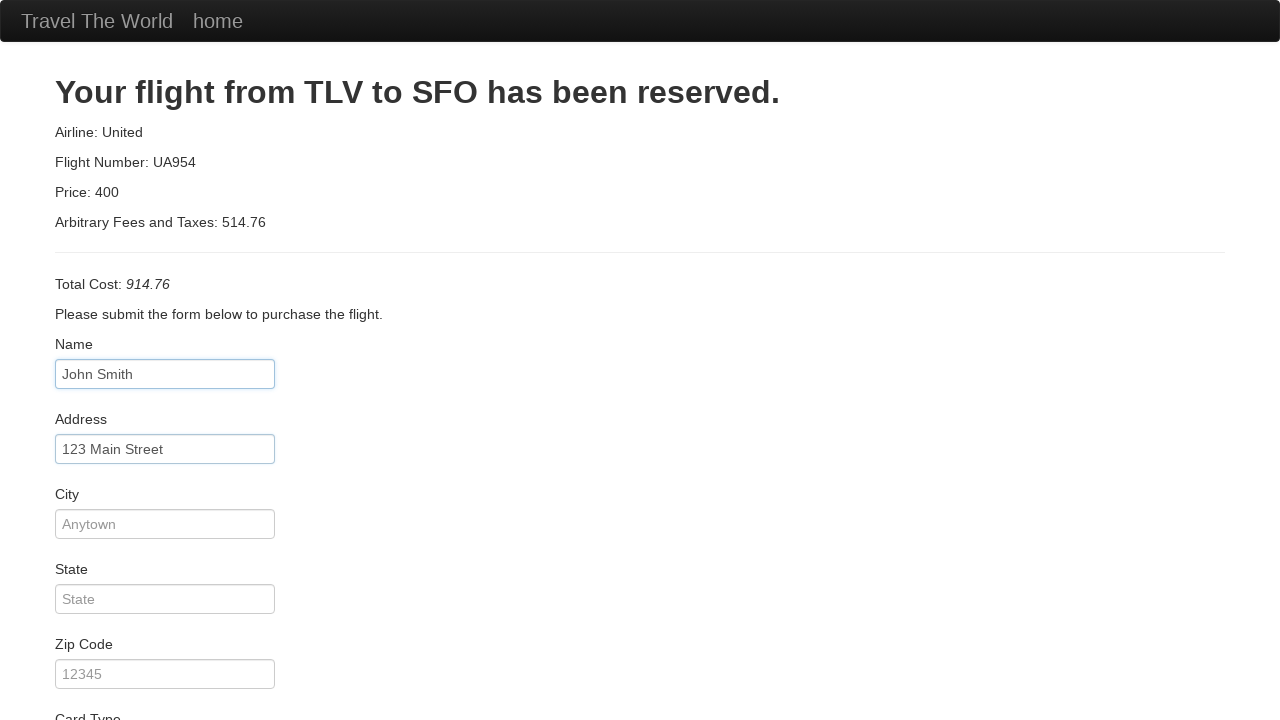

Filled city field with 'San Francisco' on input[name='city']
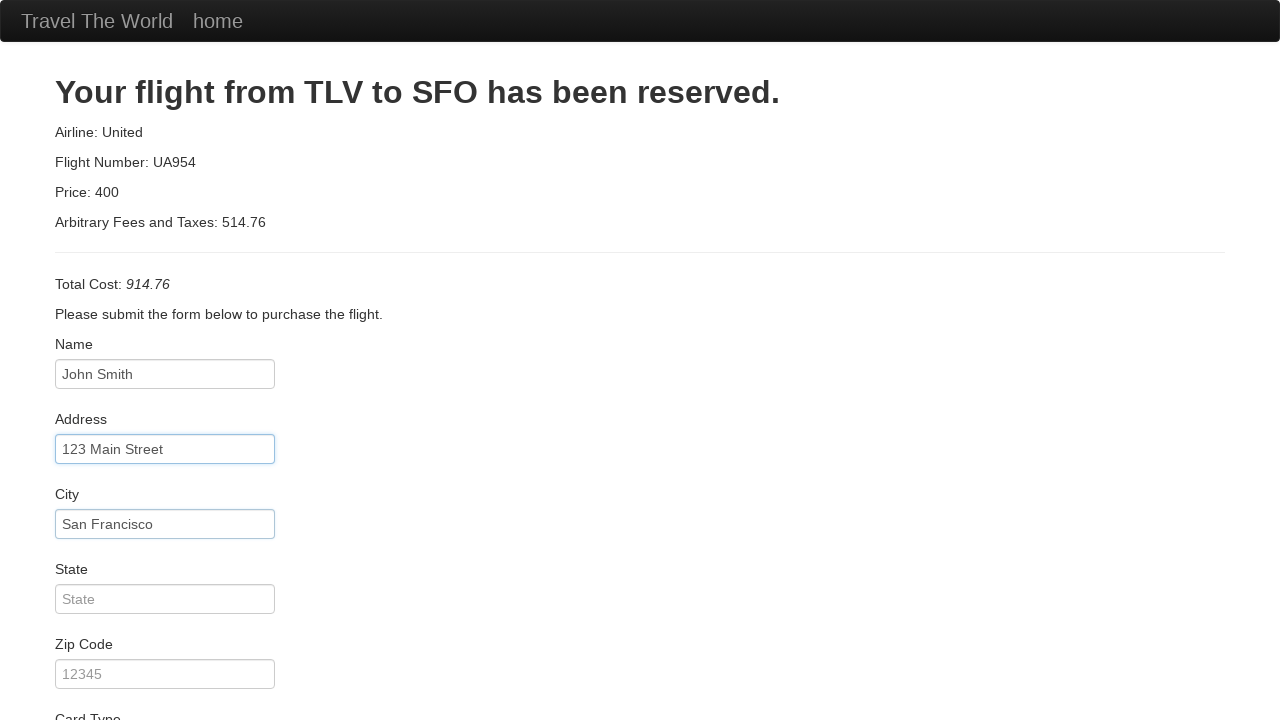

Filled state field with 'California' on input[name='state']
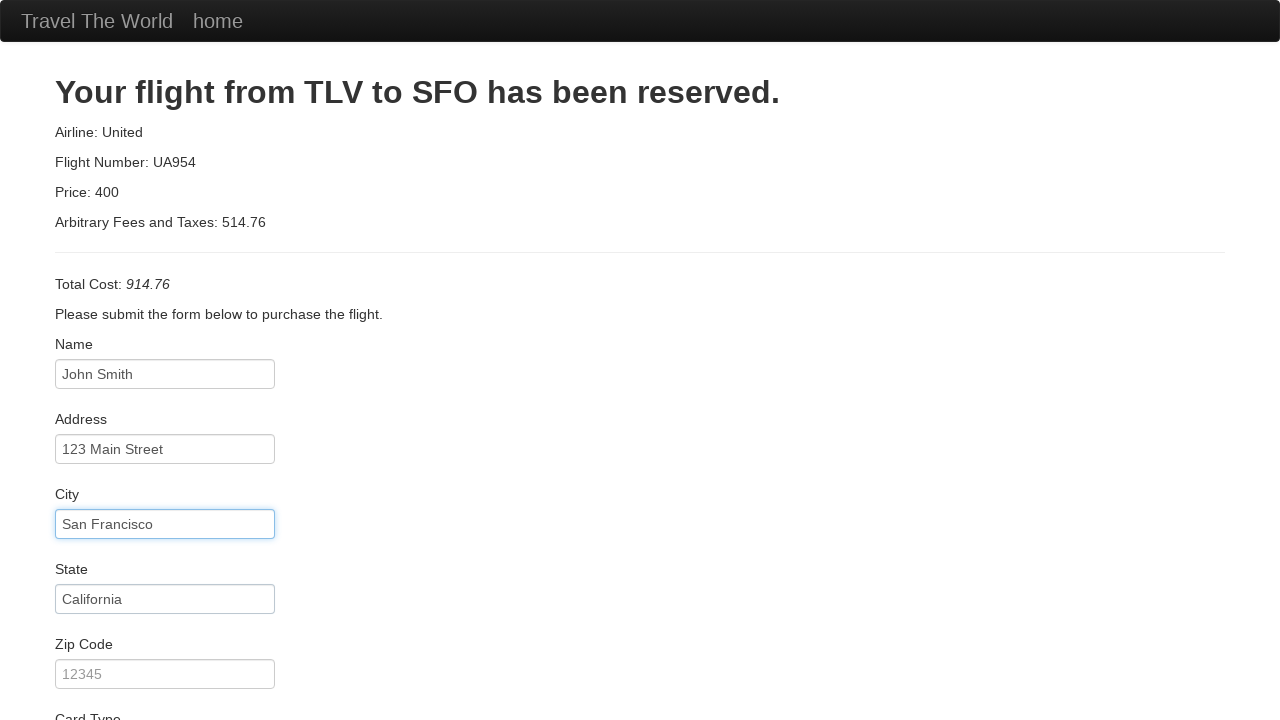

Filled zip code field with '94102' on input[name='zipCode']
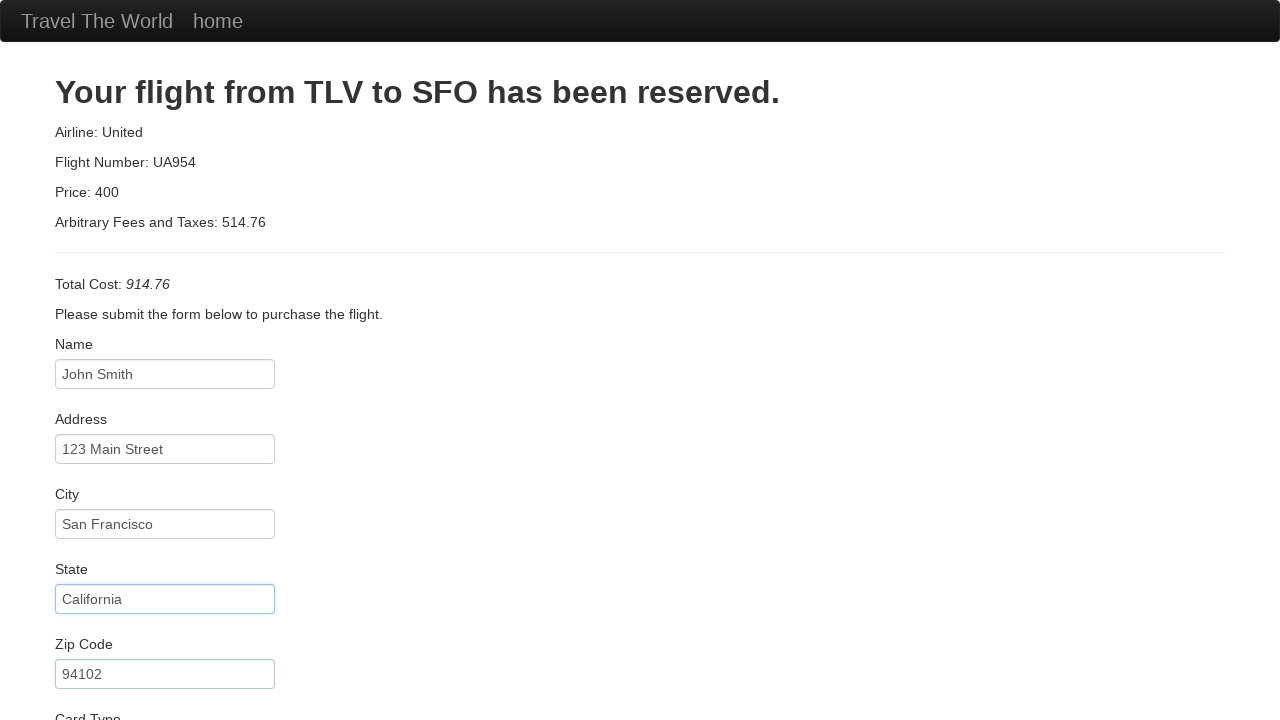

Selected 'Visa' from card type dropdown on select[name='cardType']
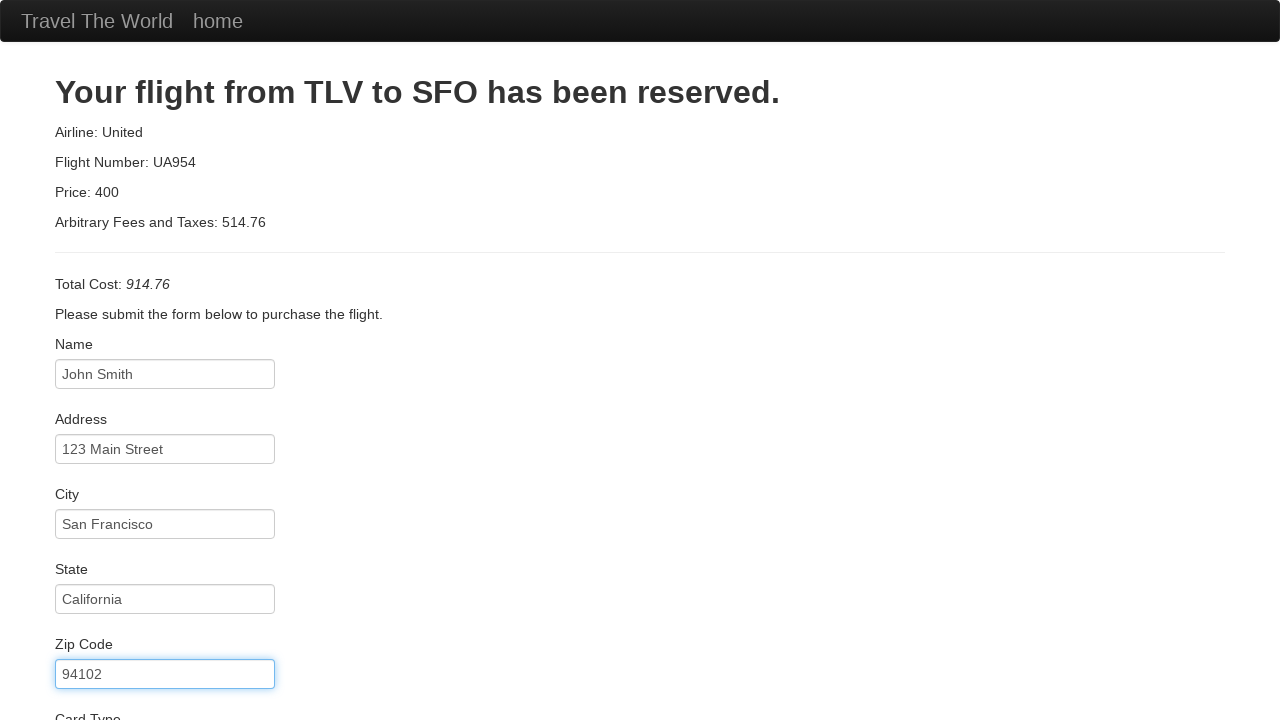

Filled credit card number field on input[name='creditCardNumber']
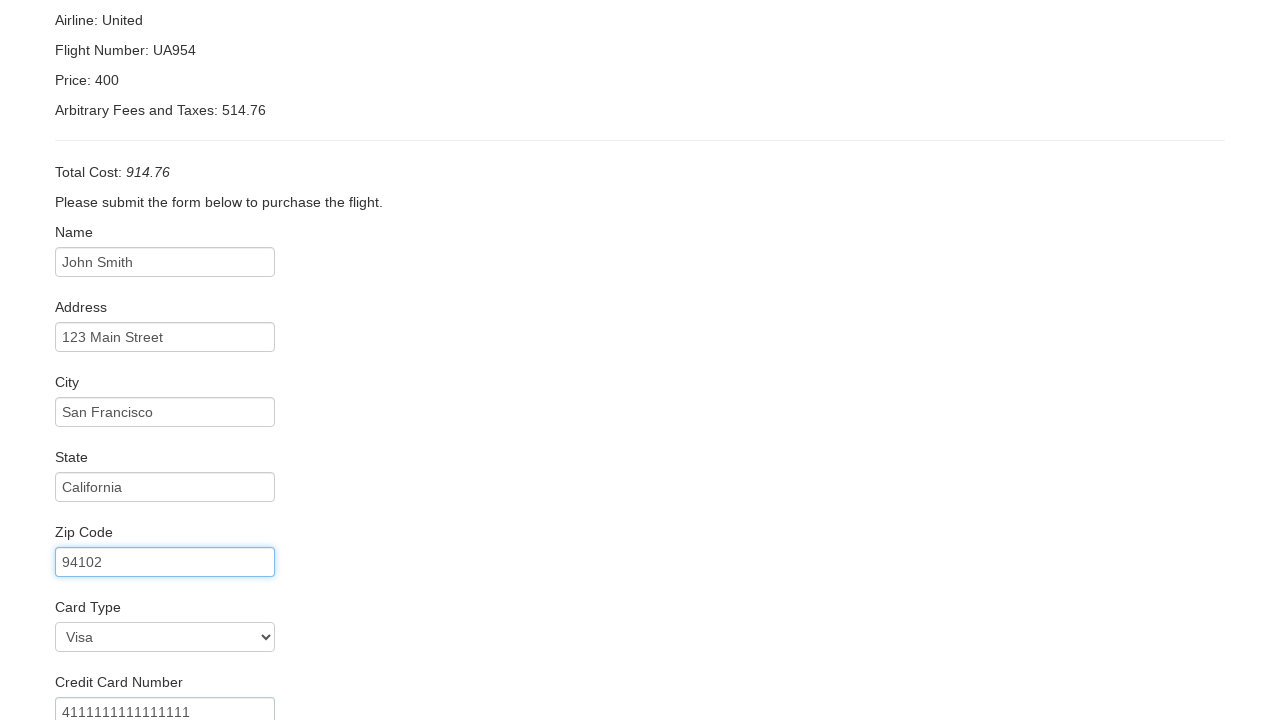

Filled credit card month field with '12' on input[name='creditCardMonth']
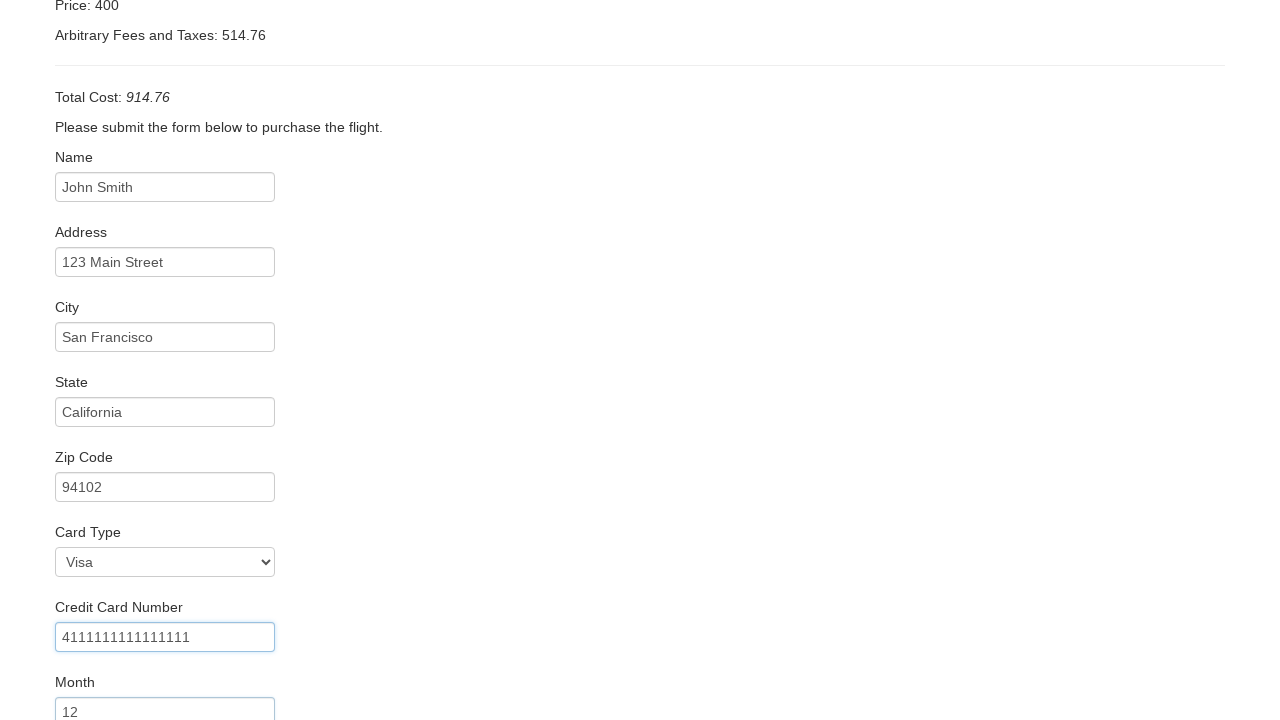

Filled credit card year field with '2025' on input[name='creditCardYear']
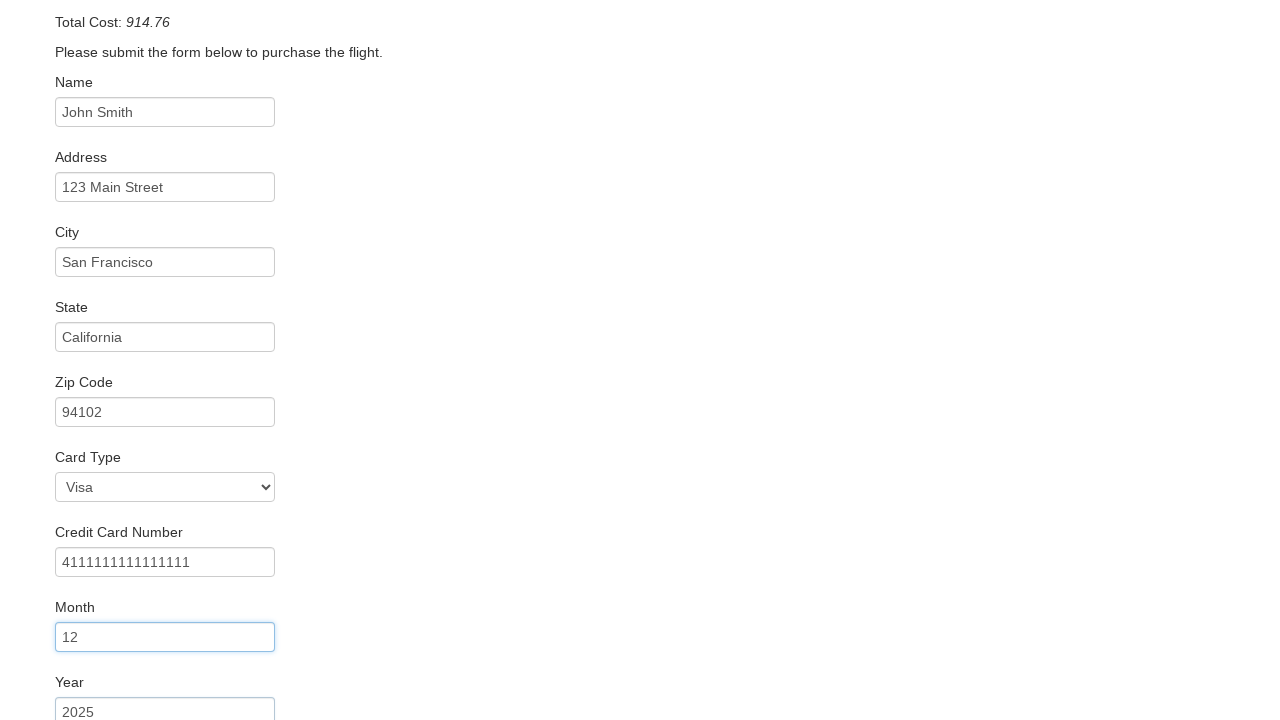

Filled name on card field with 'John Smith' on input[name='nameOnCard']
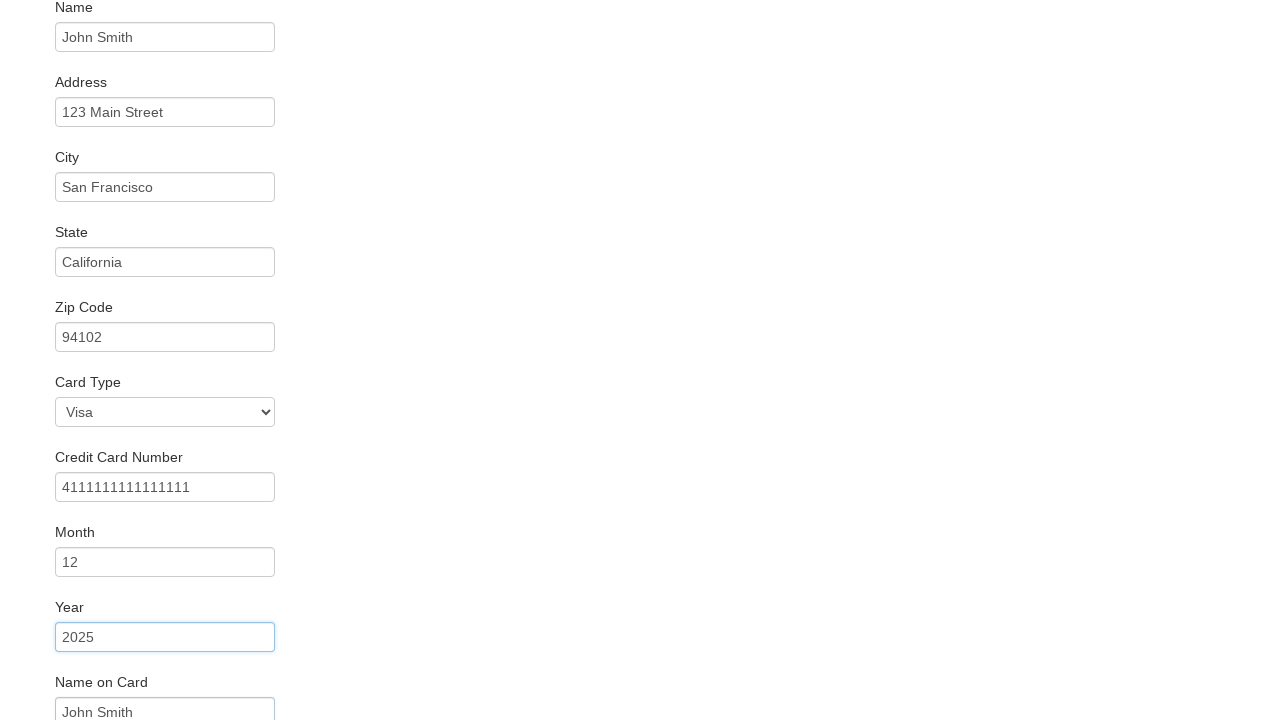

Clicked 'Purchase Flight' button to submit booking at (118, 685) on input[type='submit'][value='Purchase Flight']
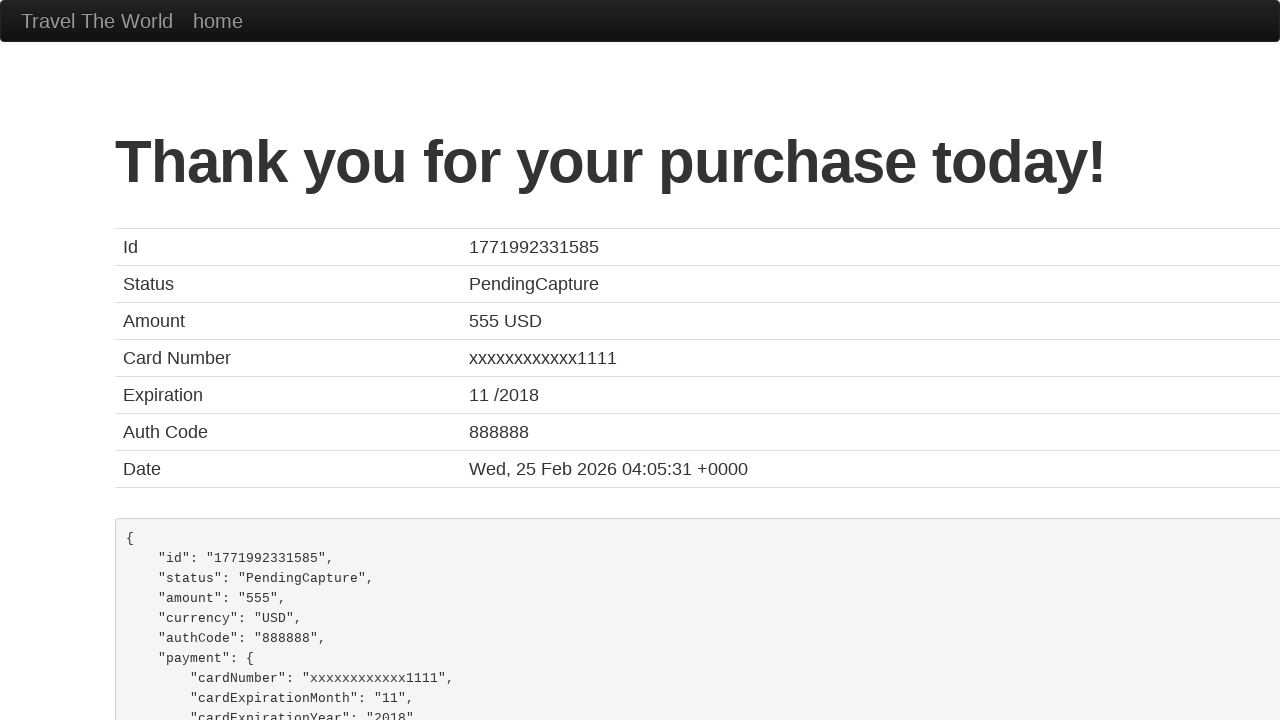

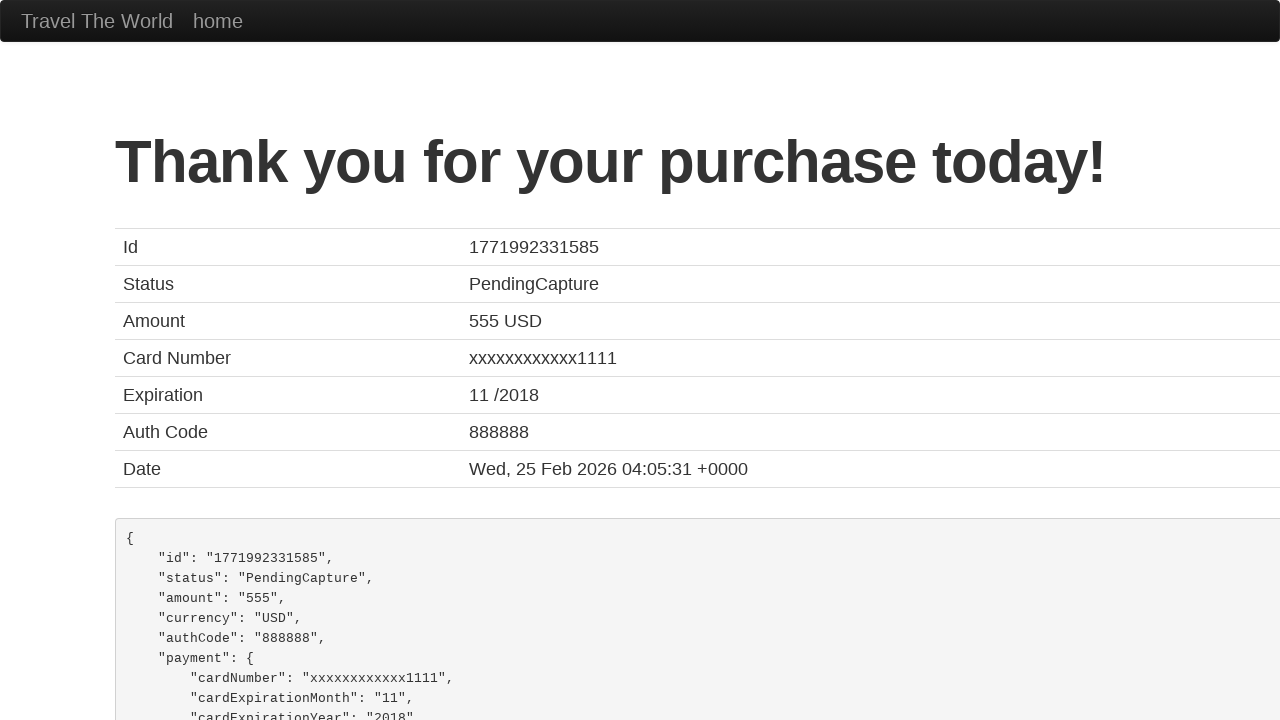